Tests form validation by clicking the submit button without filling any fields and verifying the "Required" validation message appears

Starting URL: https://opensource-demo.orangehrmlive.com/web/index.php/auth/login

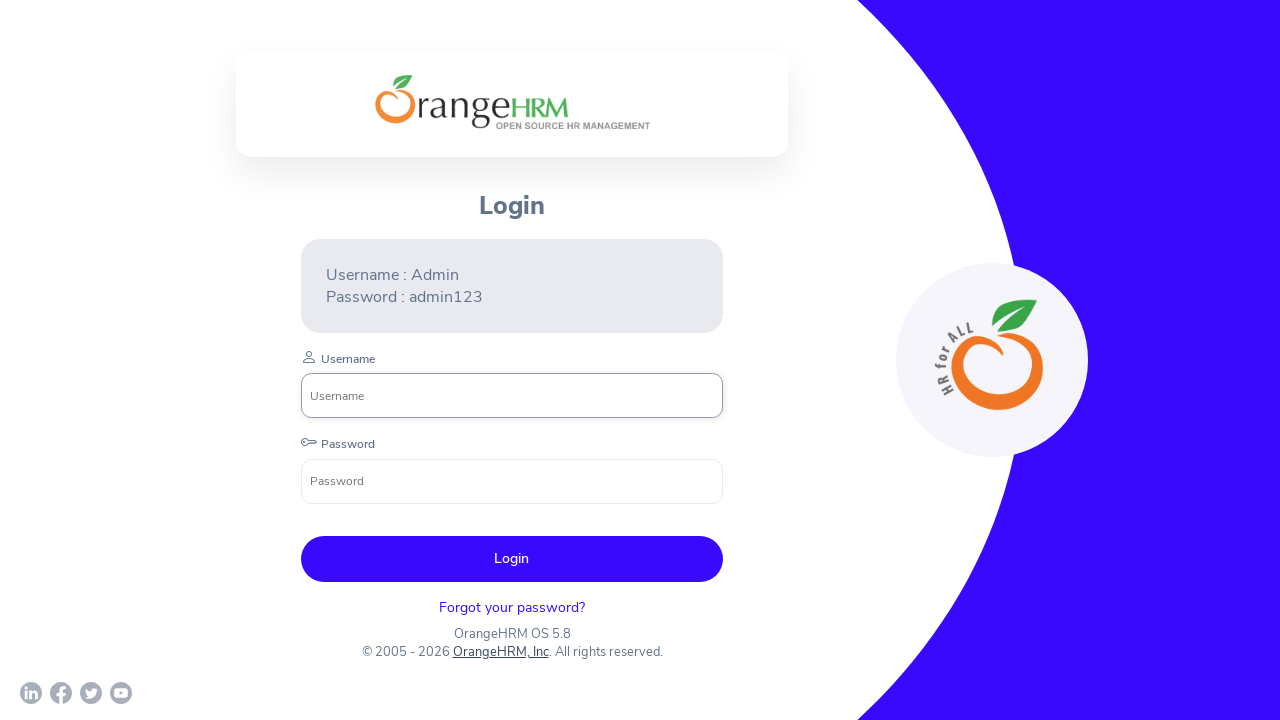

Clicked submit button without filling username and password fields at (512, 559) on button[type='submit']
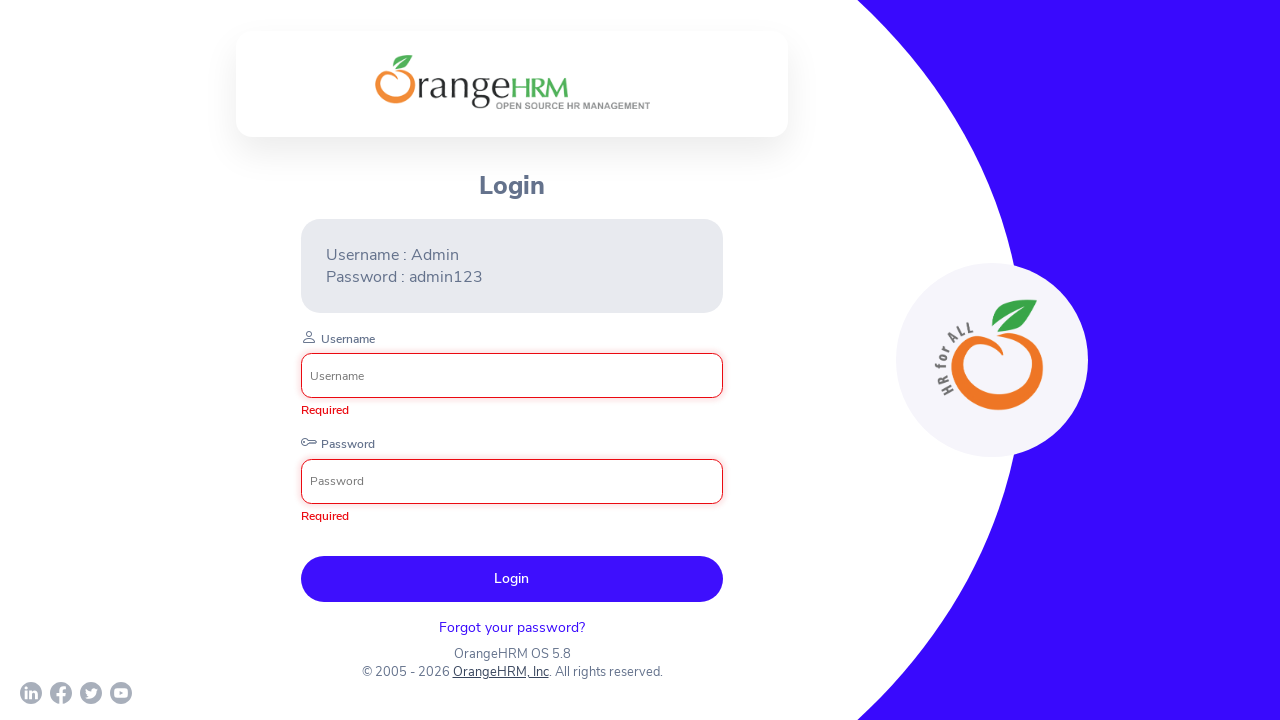

Validation message 'Required' appeared on form fields
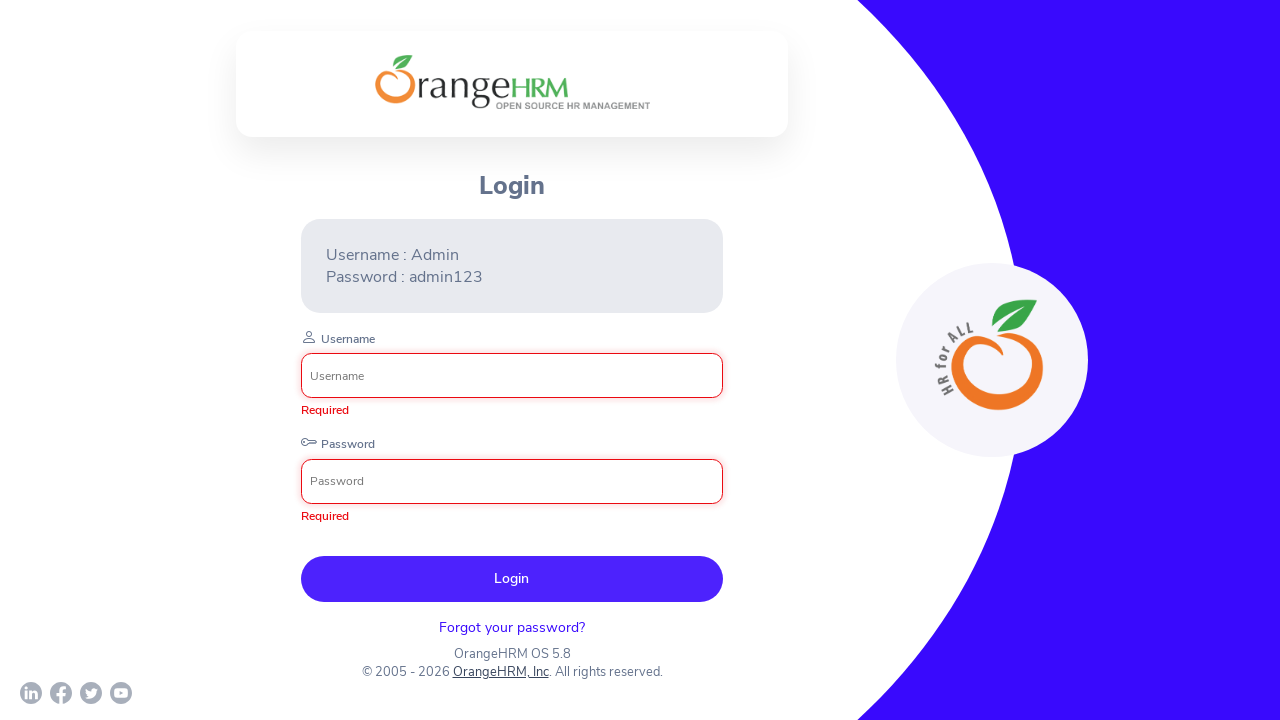

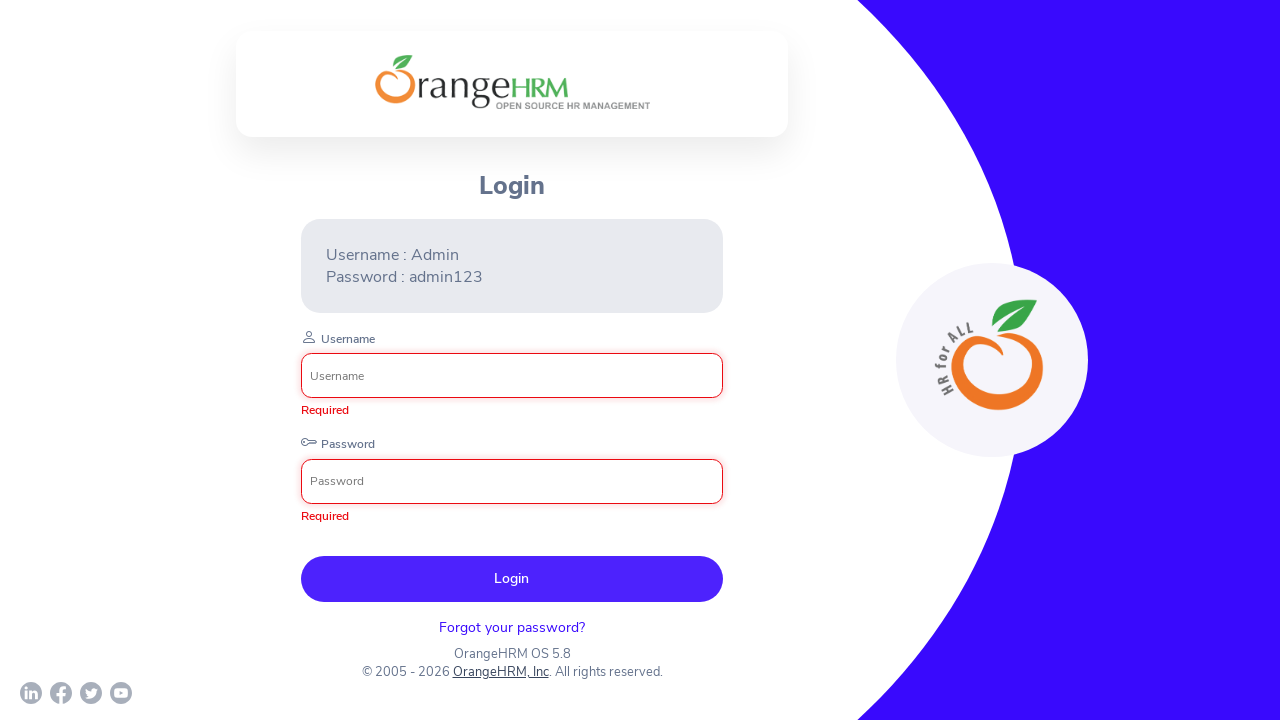